Tests iframe interaction by switching to an iframe and typing in a text field inside it

Starting URL: https://antoniotrindade.com.br/treinoautomacao/elementsweb.html

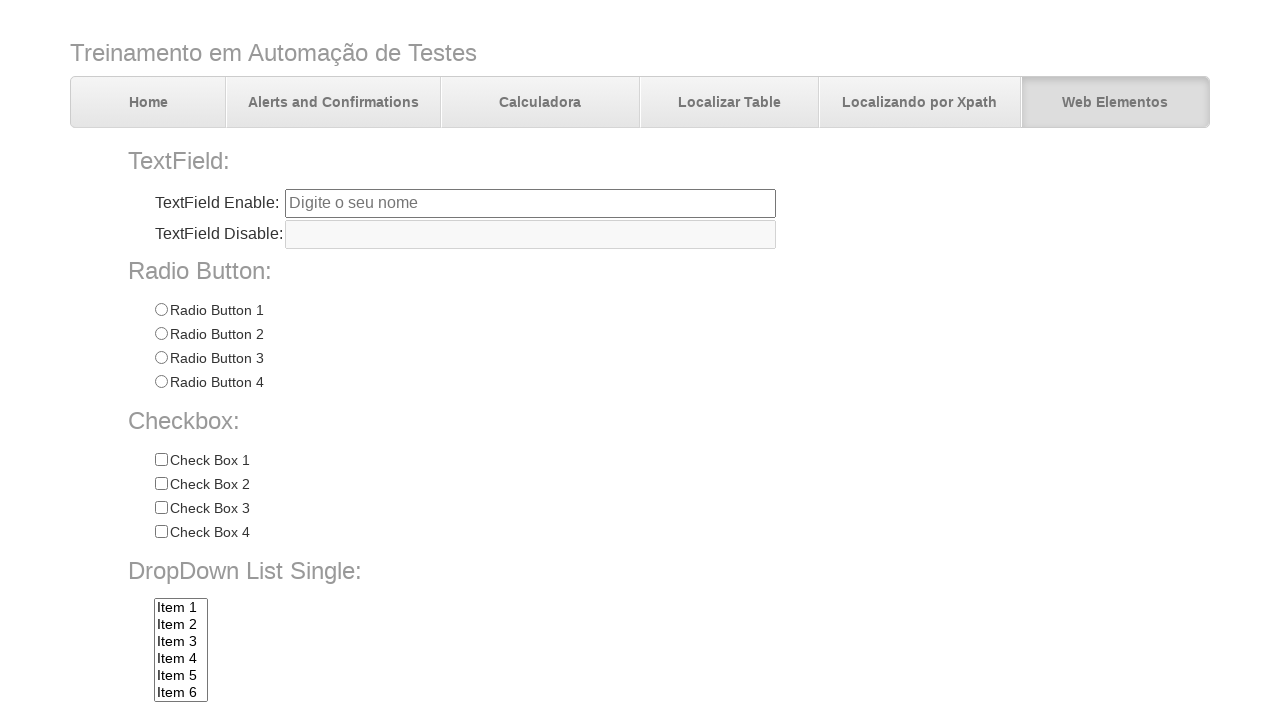

Navigated to iframe test page
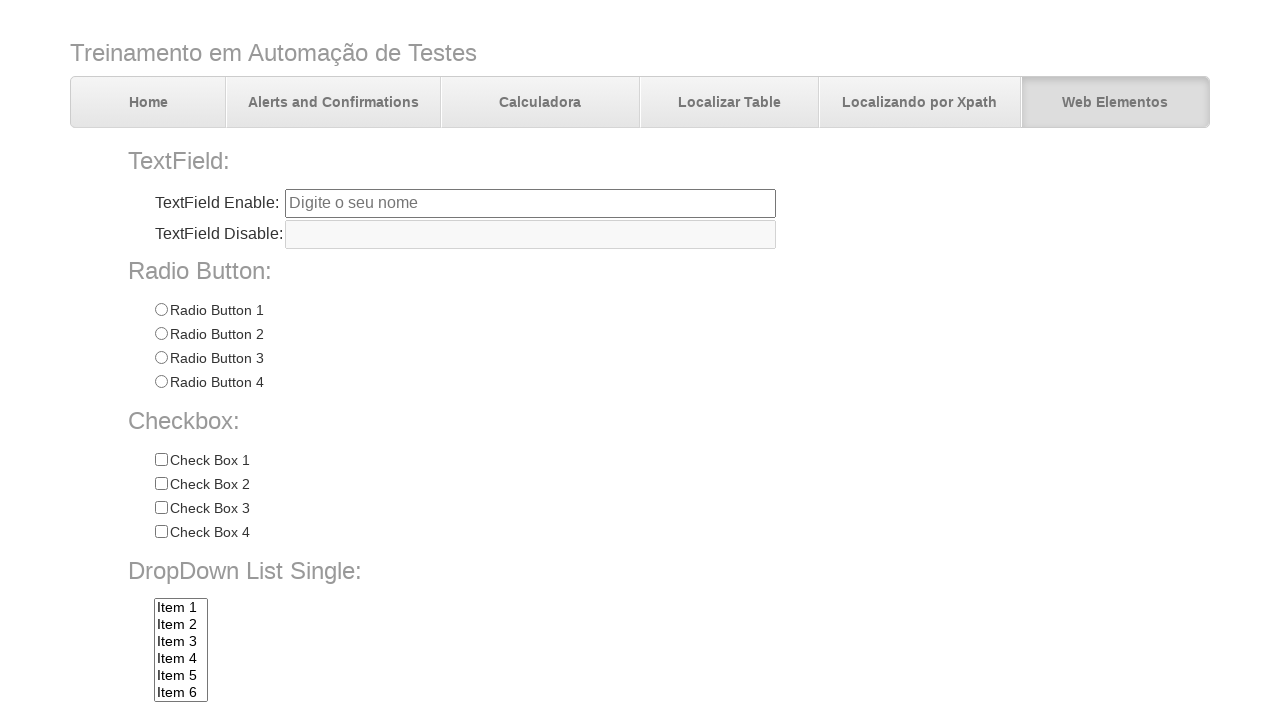

Located the first iframe on the page
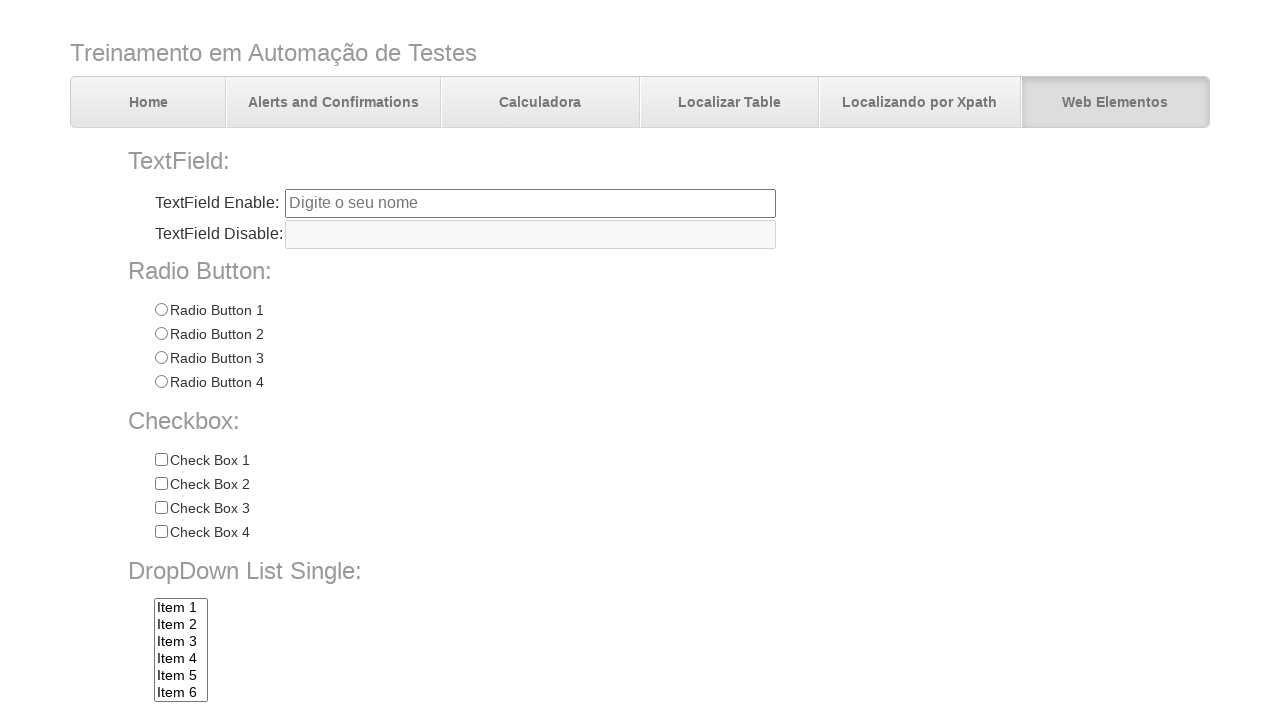

Filled text field inside iframe with 'Escreve no iframe' on iframe >> nth=0 >> internal:control=enter-frame >> #tfiframe
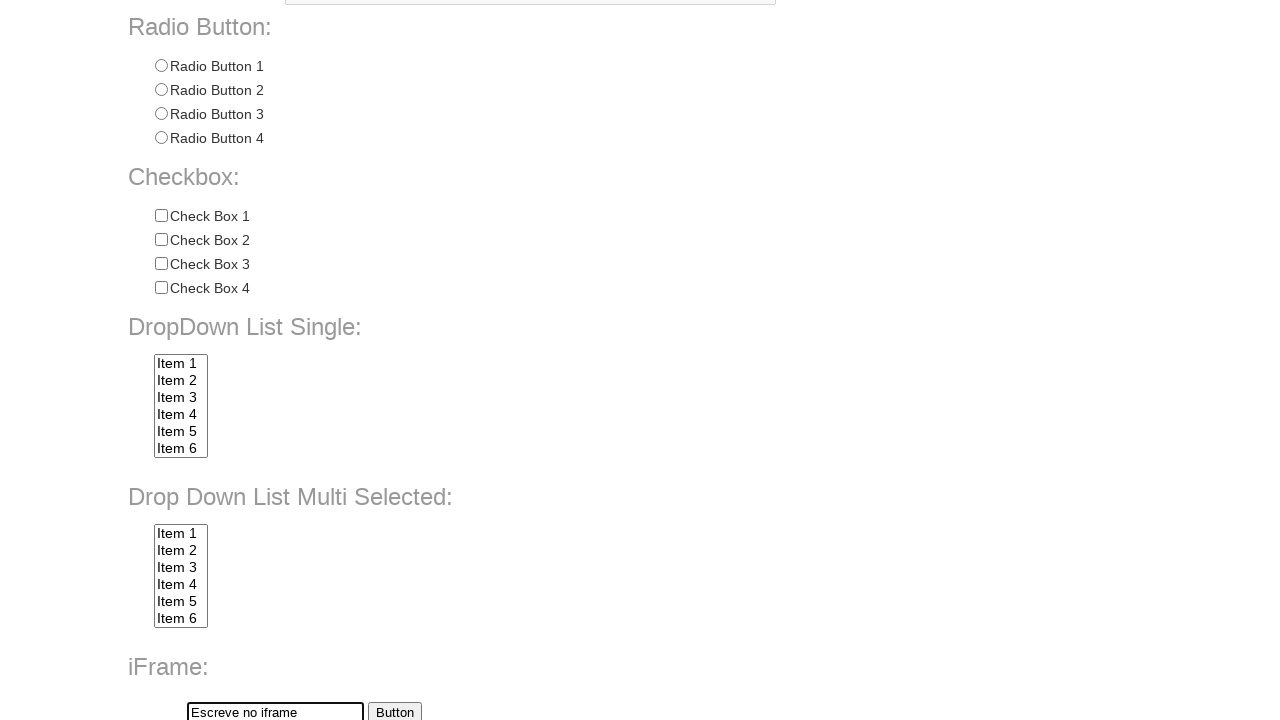

Verified text field value matches expected input
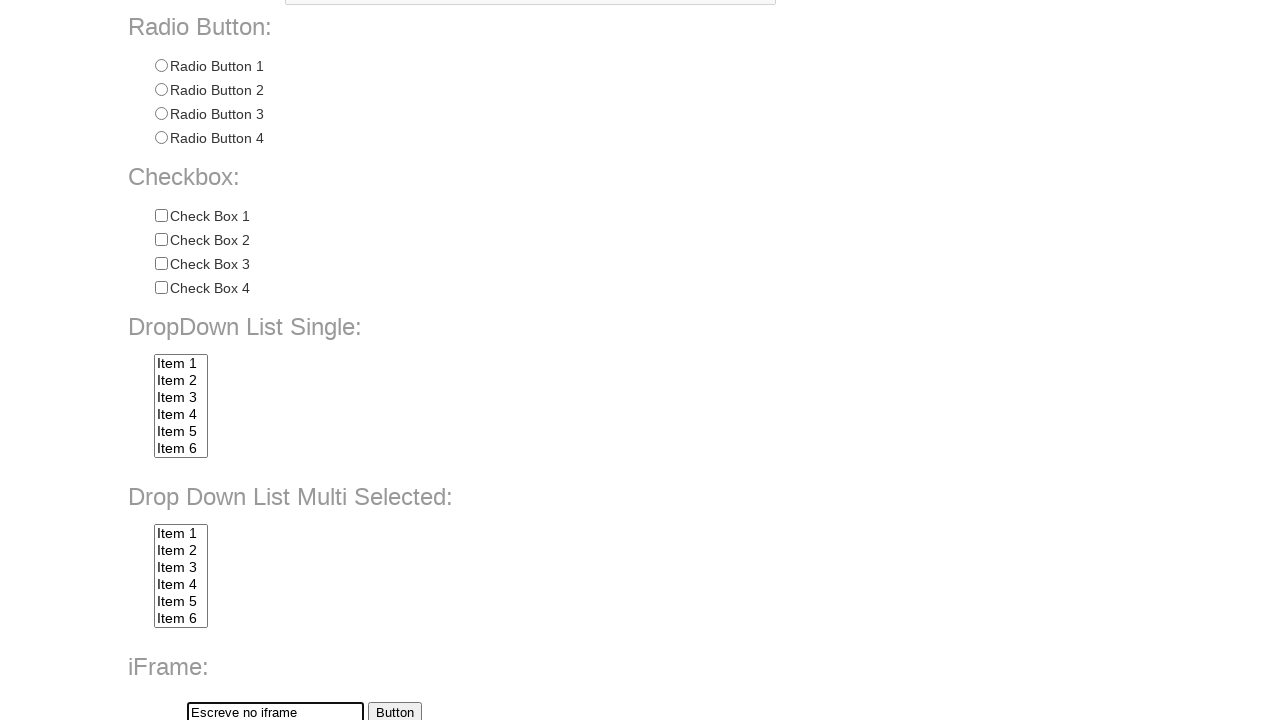

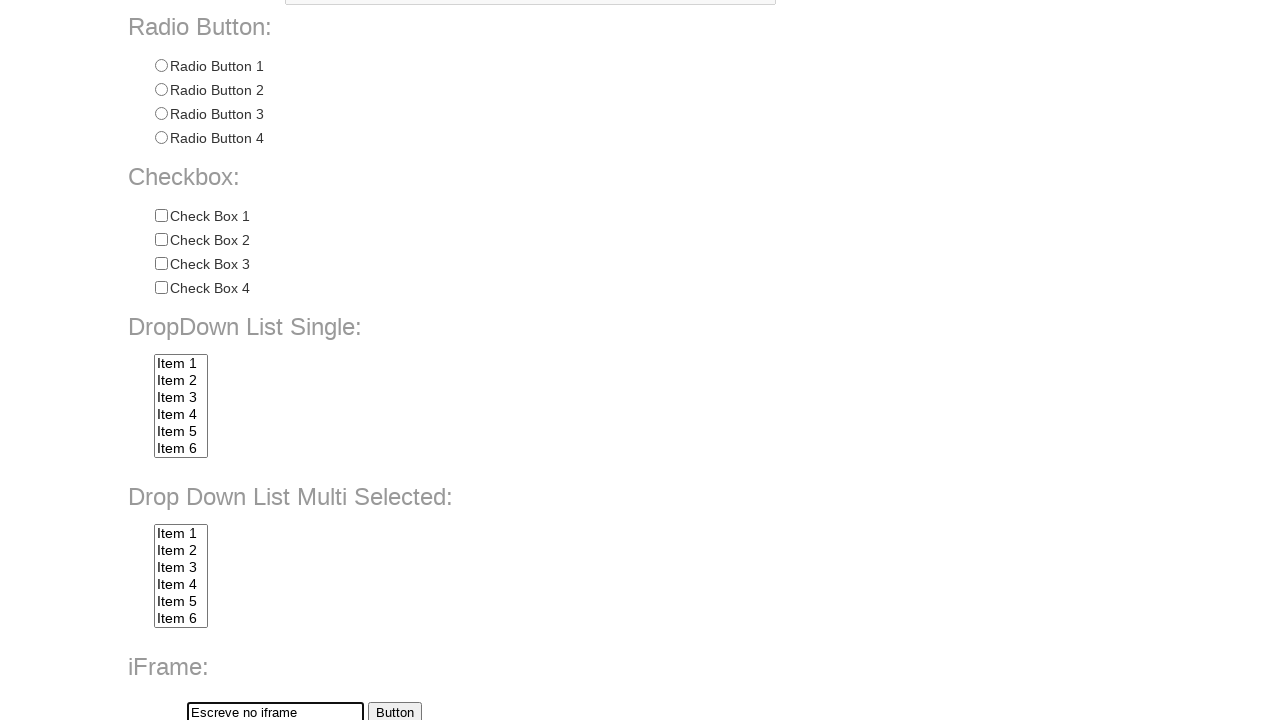